Tests Vue.js dropdown by clicking on it and selecting "First Option" from the menu

Starting URL: https://mikerodham.github.io/vue-dropdowns/

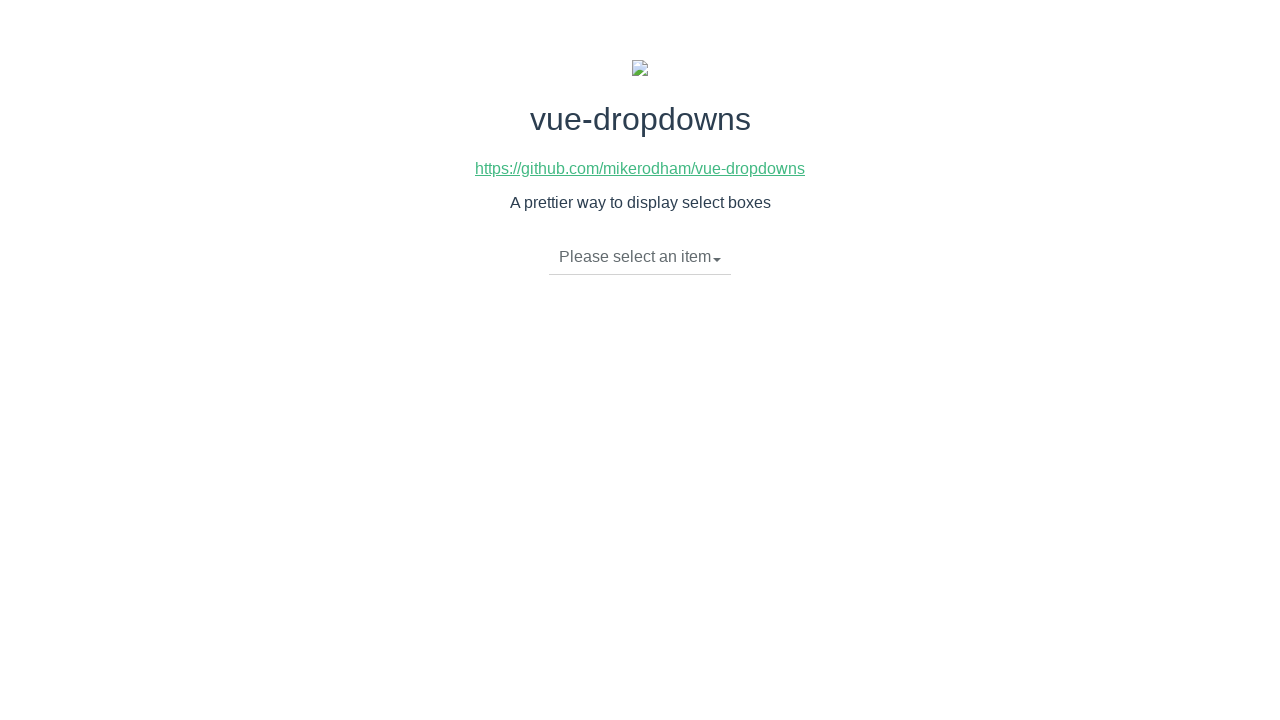

Clicked on Vue.js dropdown toggle at (640, 257) on xpath=//li[@class = 'dropdown-toggle']
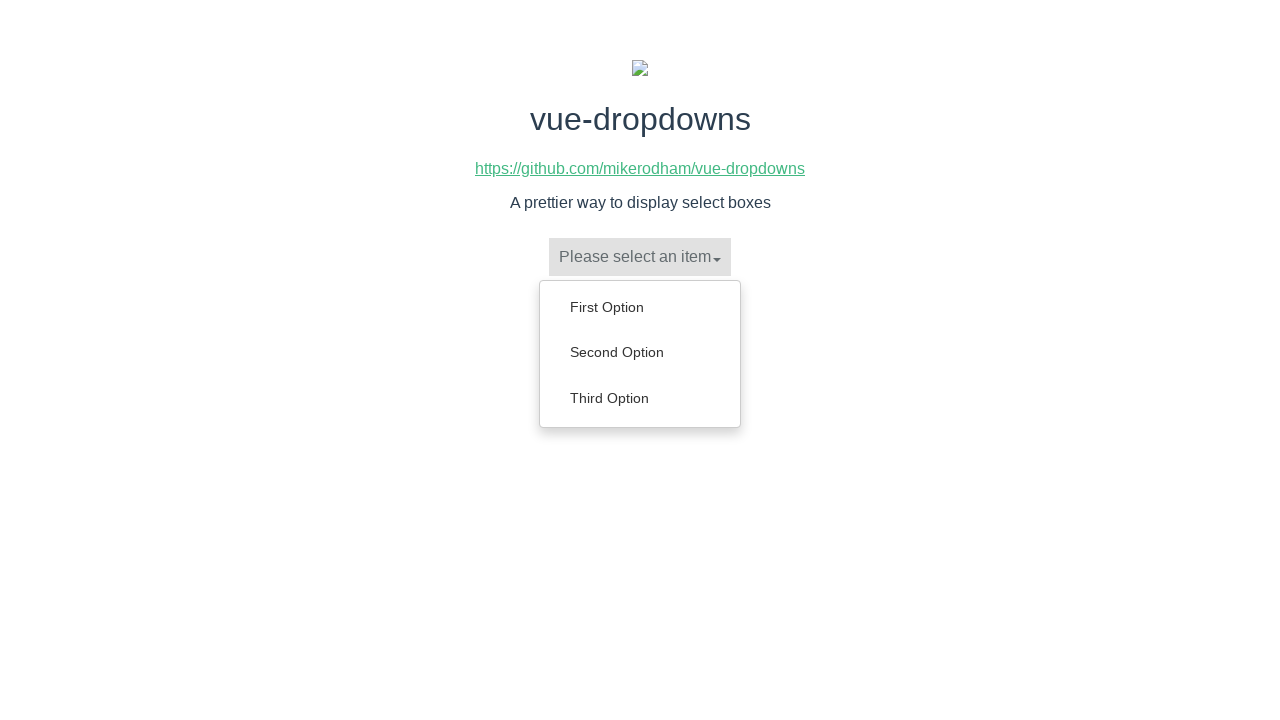

Dropdown menu appeared and menu items are visible
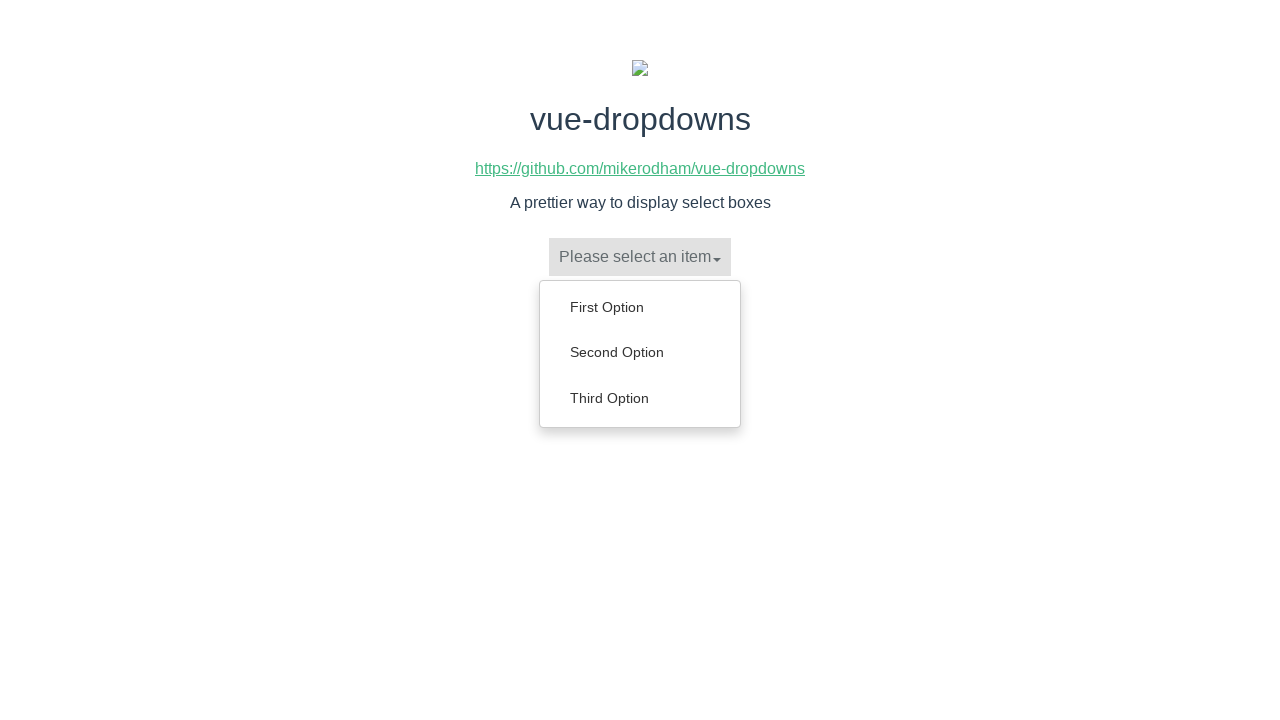

Selected 'First Option' from dropdown menu at (640, 307) on xpath=//ul[@class = 'dropdown-menu']//a >> nth=0
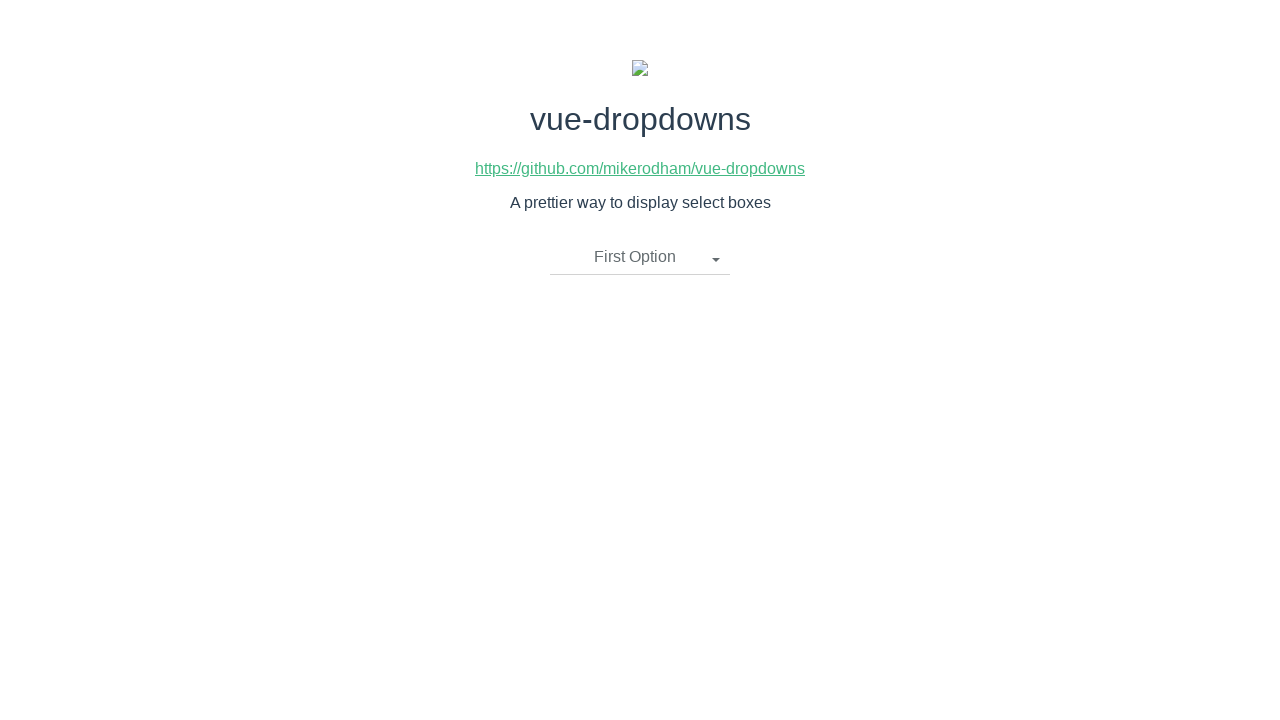

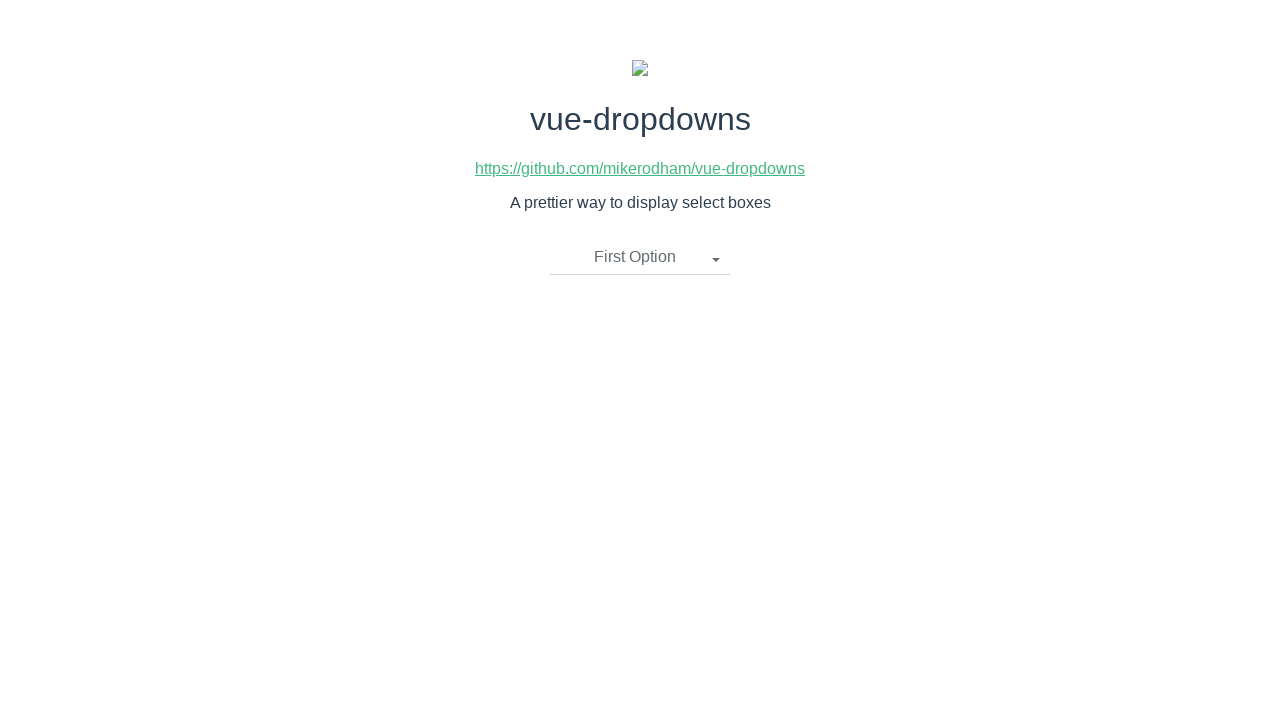